Tests form interactions by filling a text field, clicking a button, and selecting a checkbox

Starting URL: https://kristinek.github.io/site/examples/actions

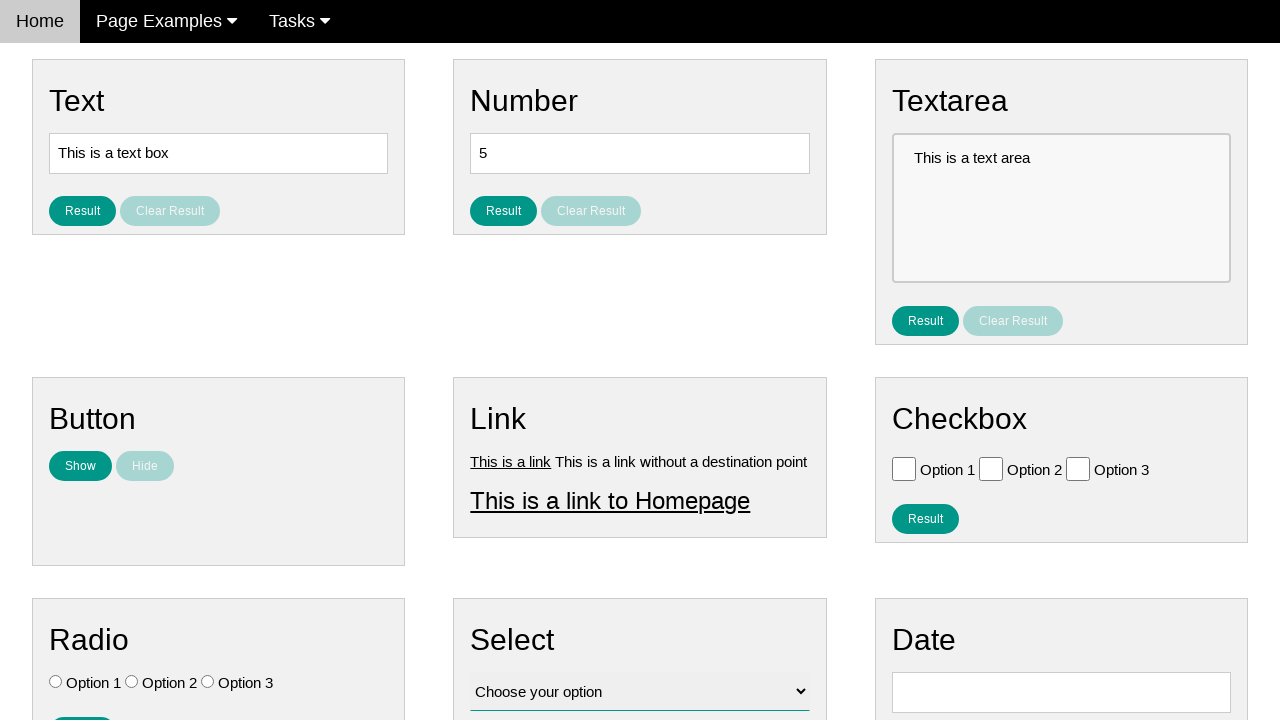

Cleared the text input field on #text
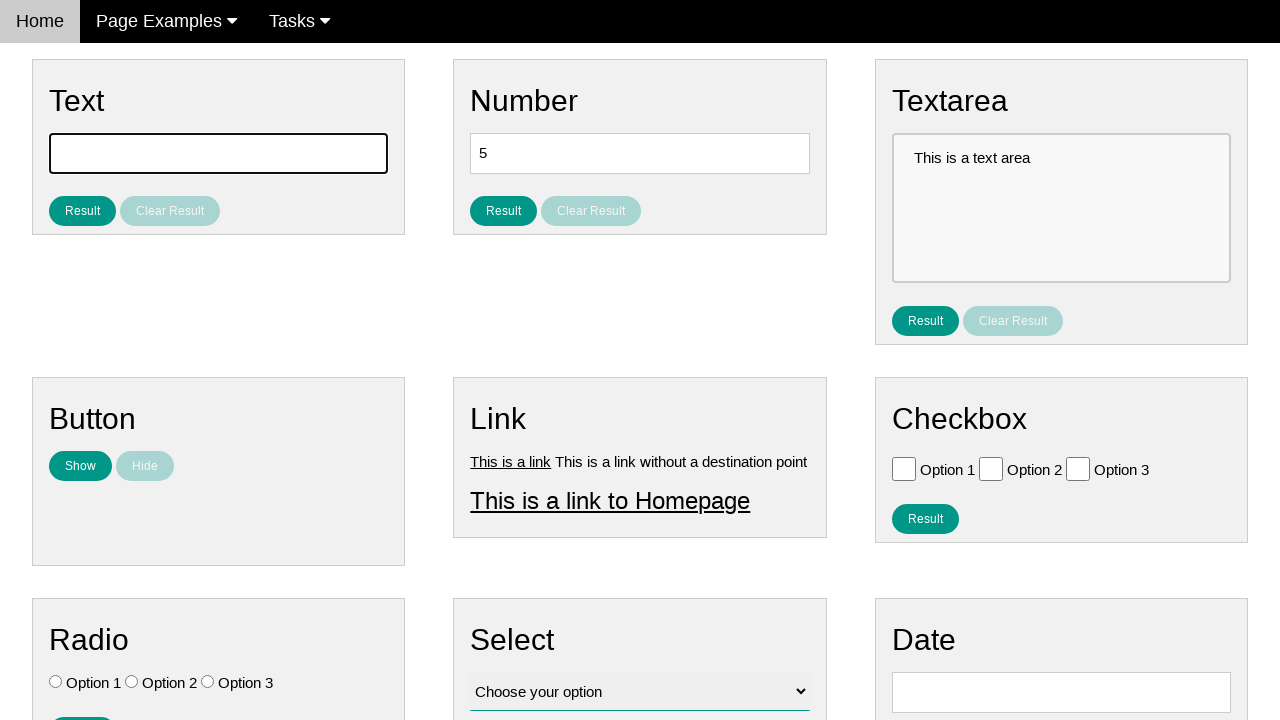

Filled text input field with 'Hey, i sent text here' on #text
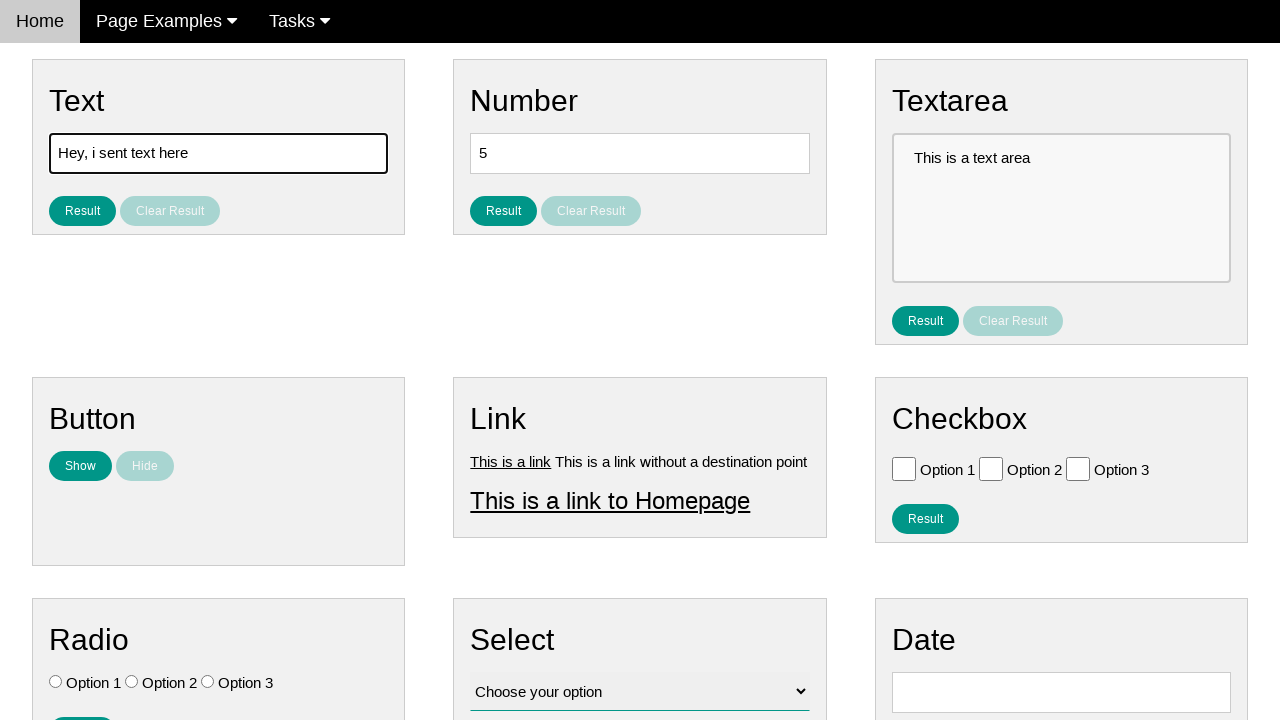

Clicked the result button for text field at (82, 211) on #result_button_text
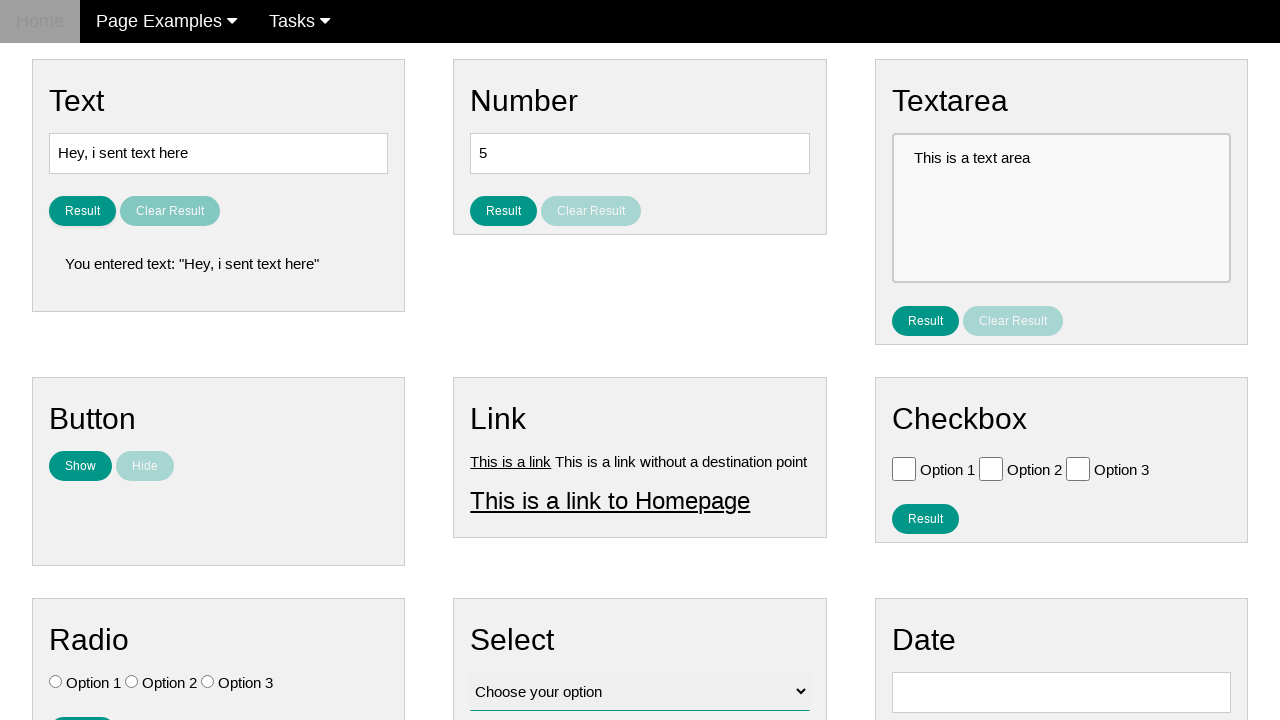

Clicked the checkbox at (904, 468) on [id='vfb-6-0']
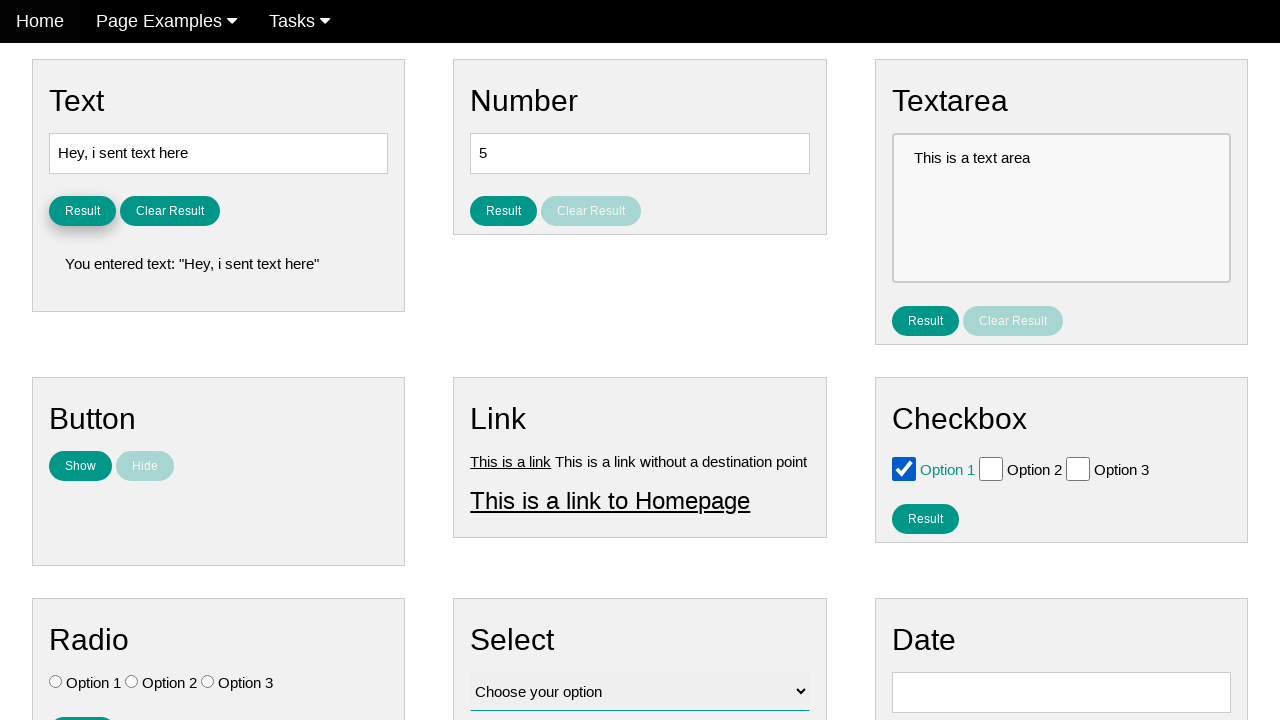

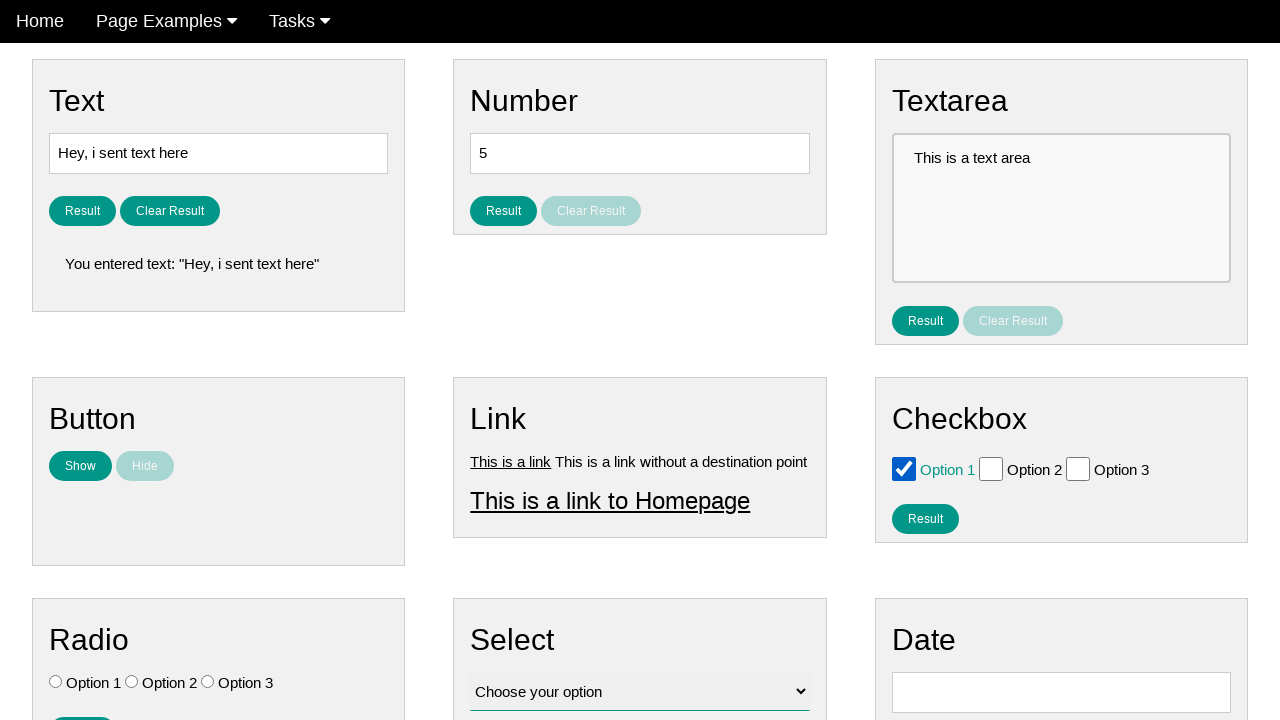